Tests Radio Button functionality by navigating to Elements, selecting Yes and Impressive radio buttons, and verifying the selections

Starting URL: https://demoqa.com/

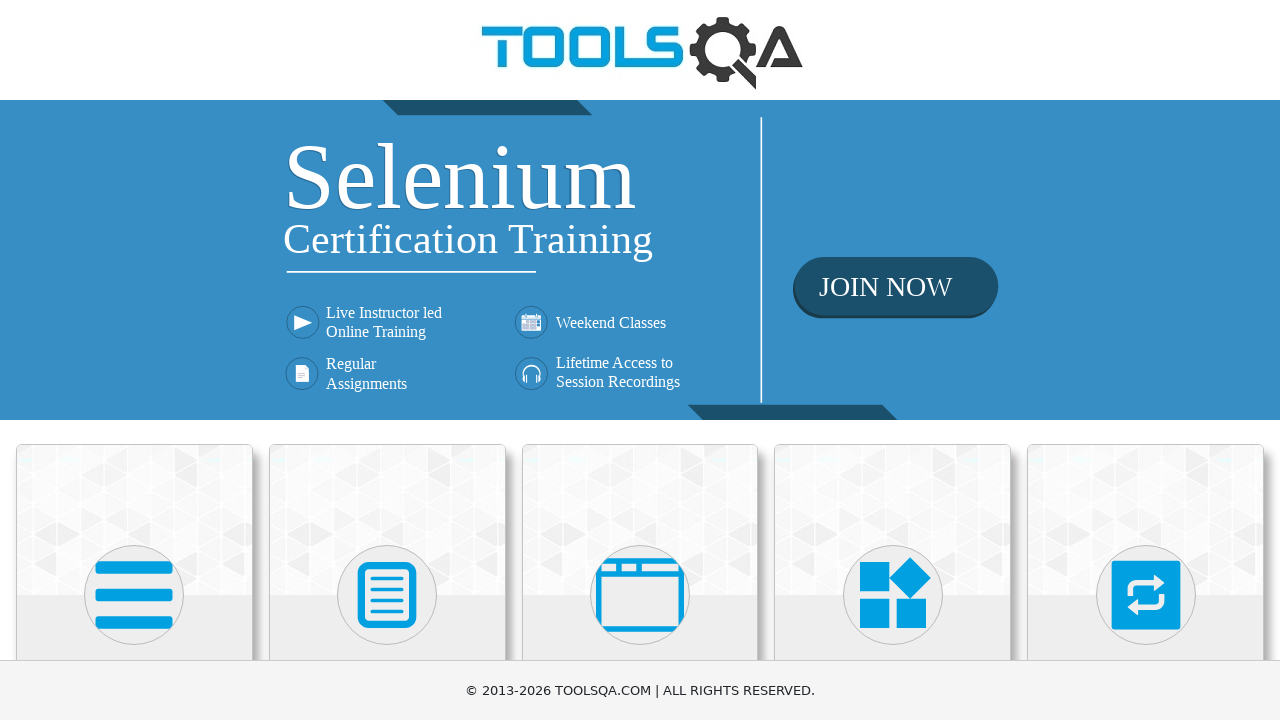

Clicked on Elements category at (134, 595) on xpath=//div[@class='category-cards']//div[1]//div[1]//div[2]//*[name()='svg']
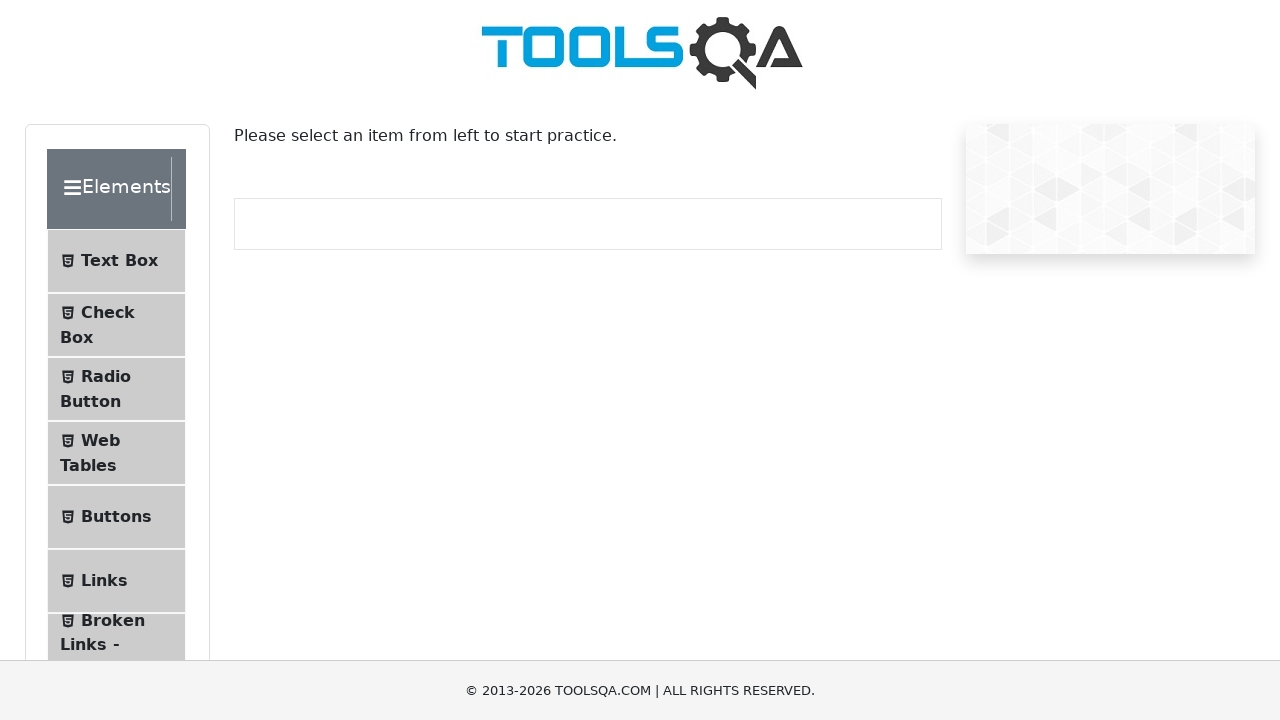

Clicked on Radio Button menu item at (106, 376) on xpath=//span[normalize-space()='Radio Button']
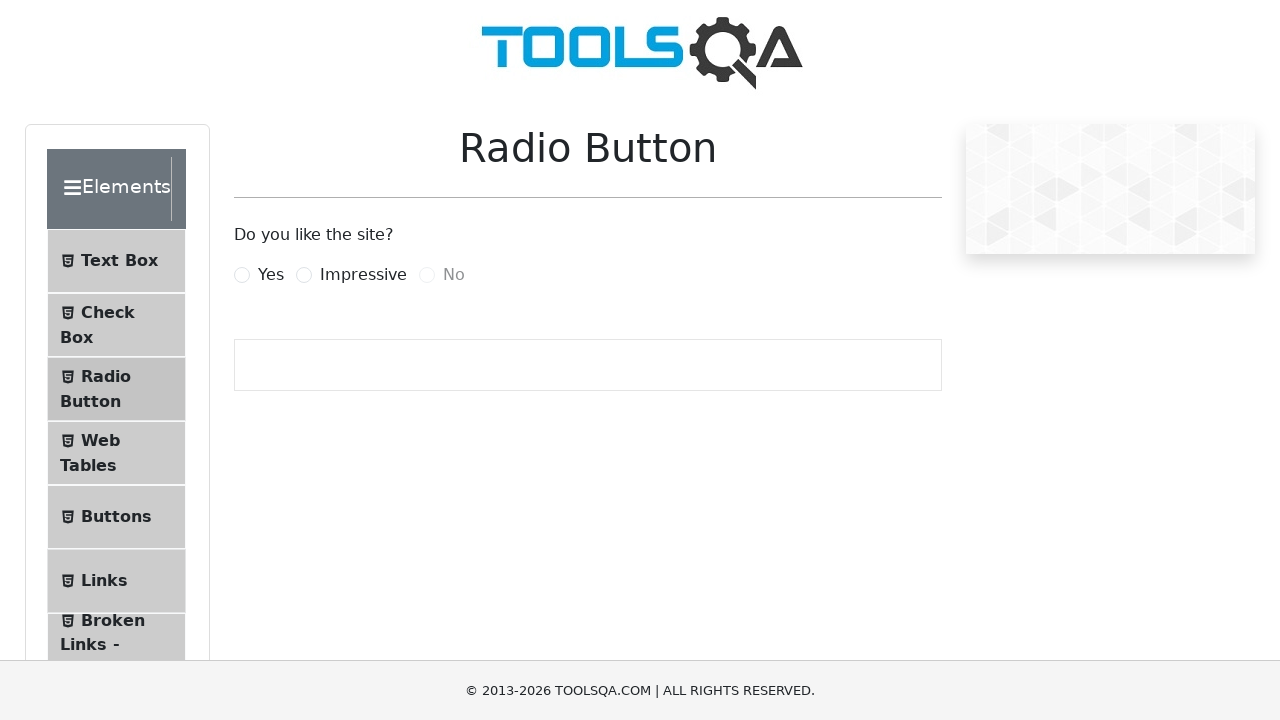

Clicked Yes radio button at (271, 275) on label[for='yesRadio']
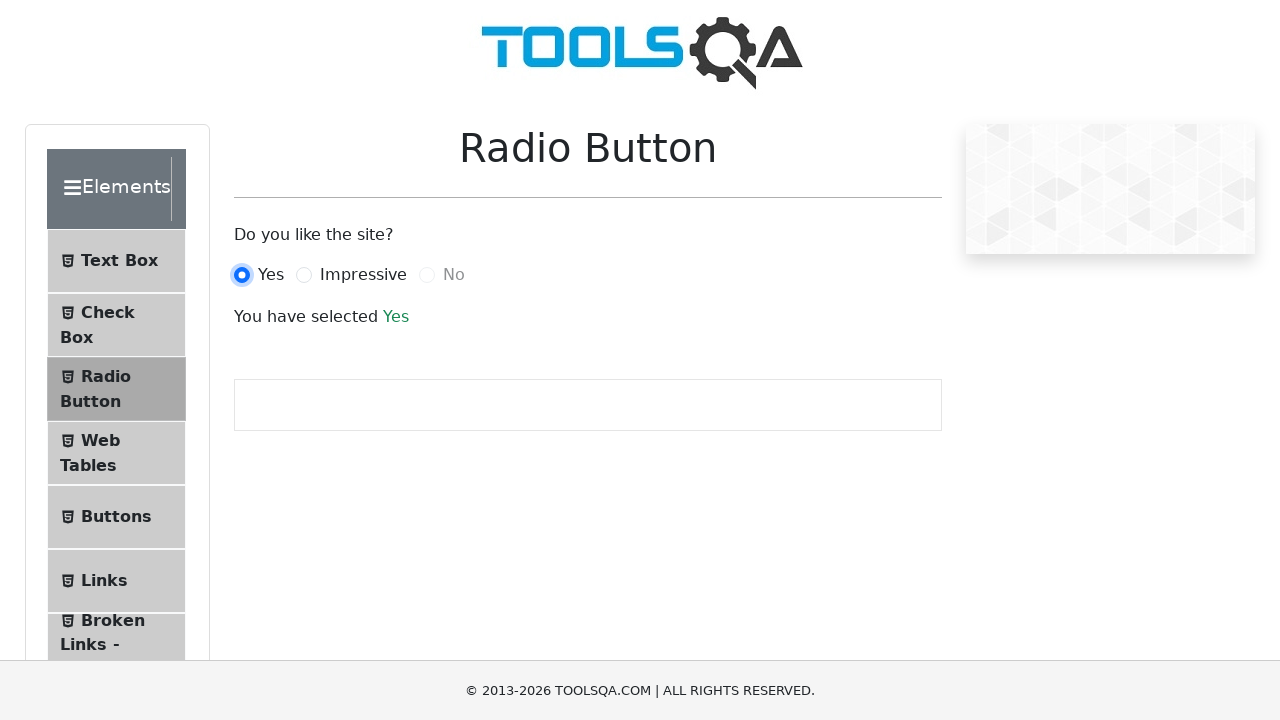

Confirmed that Yes radio button selection was successful
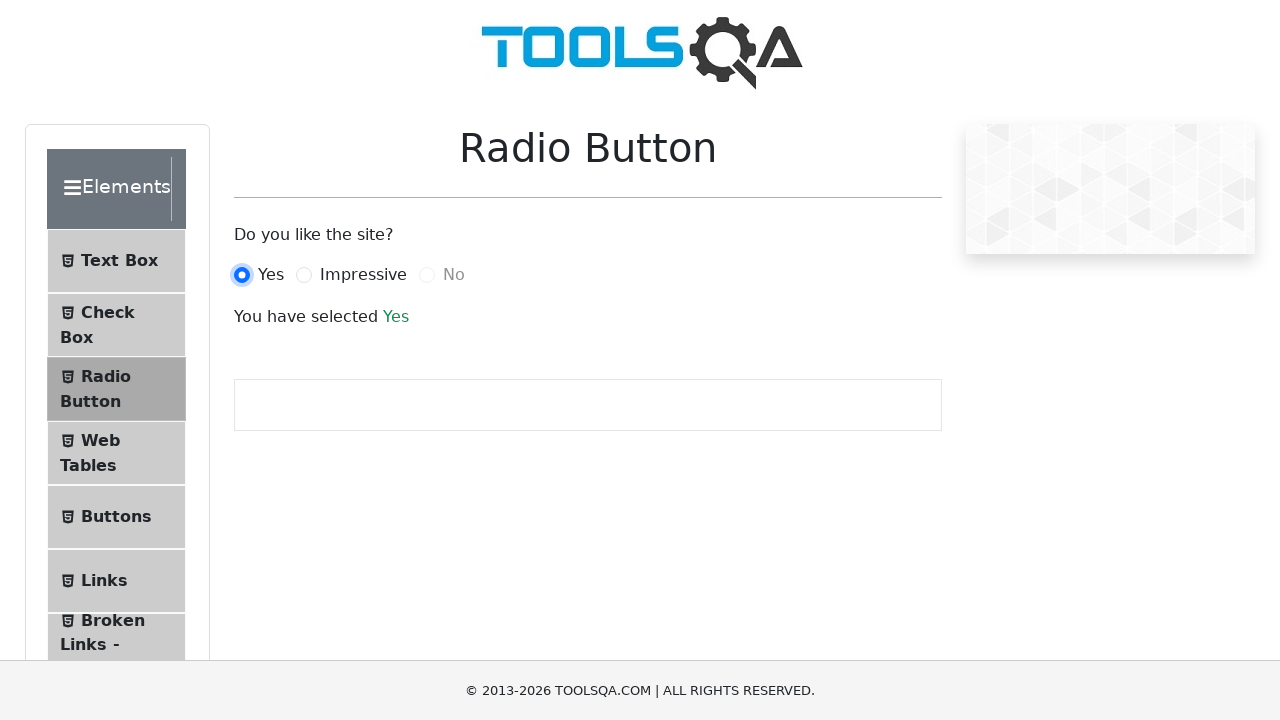

Clicked Impressive radio button at (363, 275) on label[for='impressiveRadio']
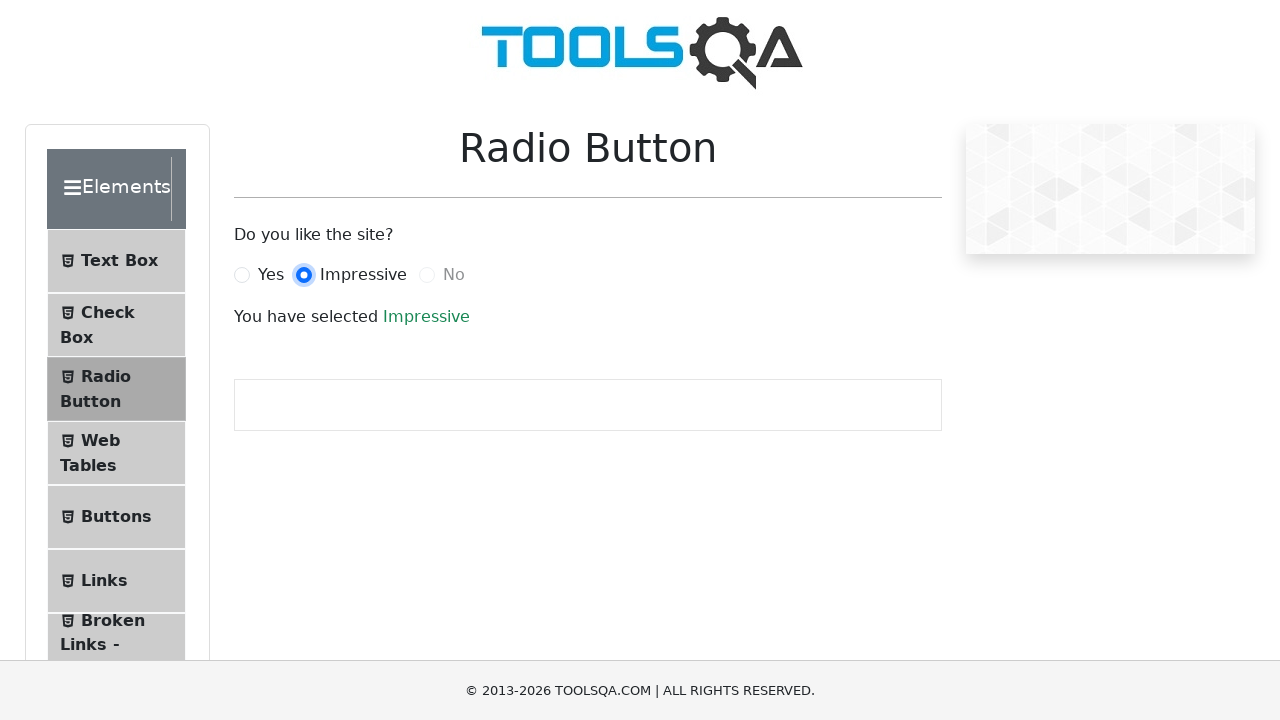

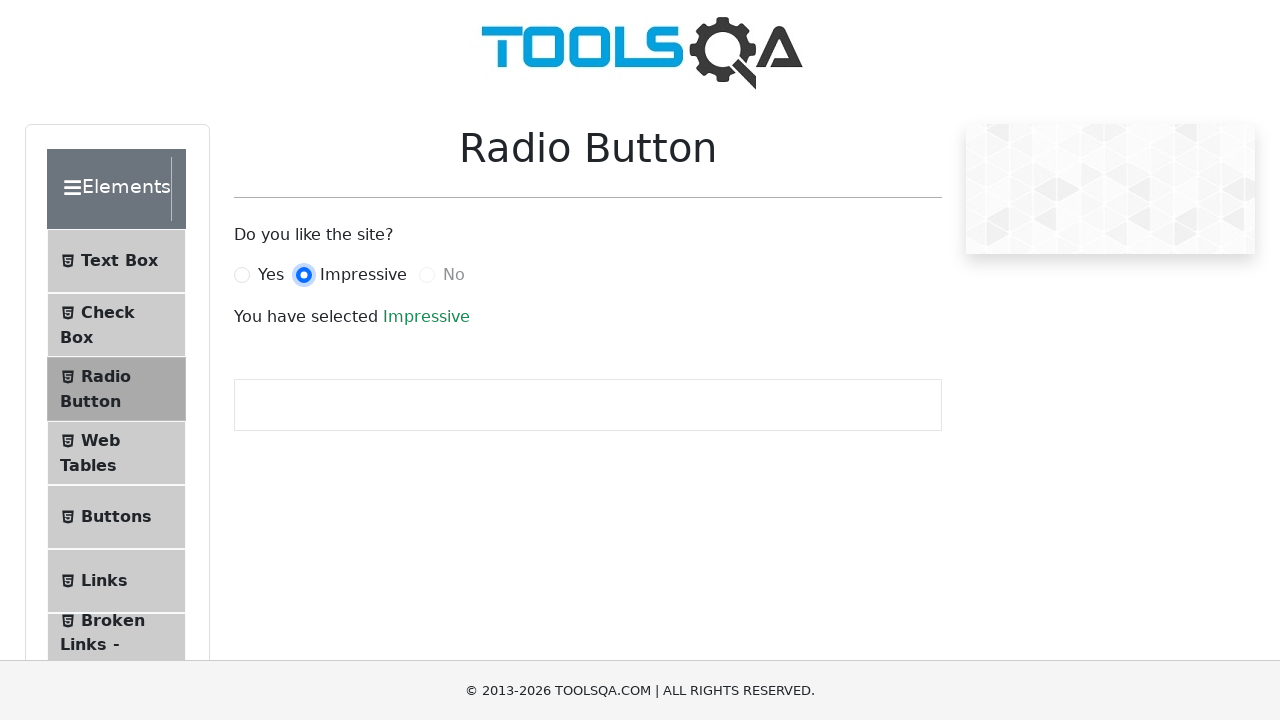